Tests the contact form functionality by navigating to the contact section, filling in name, email, message fields, selecting a subject from dropdown, and submitting the form

Starting URL: https://www.jogajuntoinstituto.org/

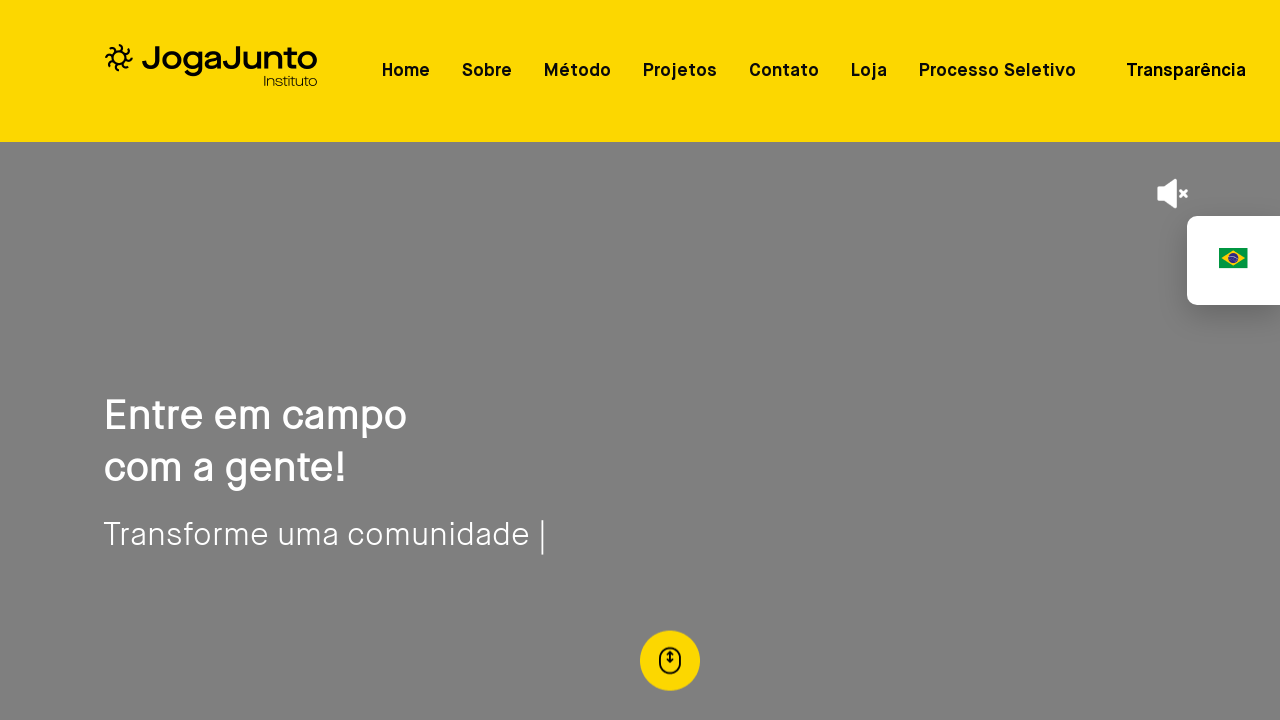

Clicked on contact section link at (784, 71) on a[href="/#Contato"]
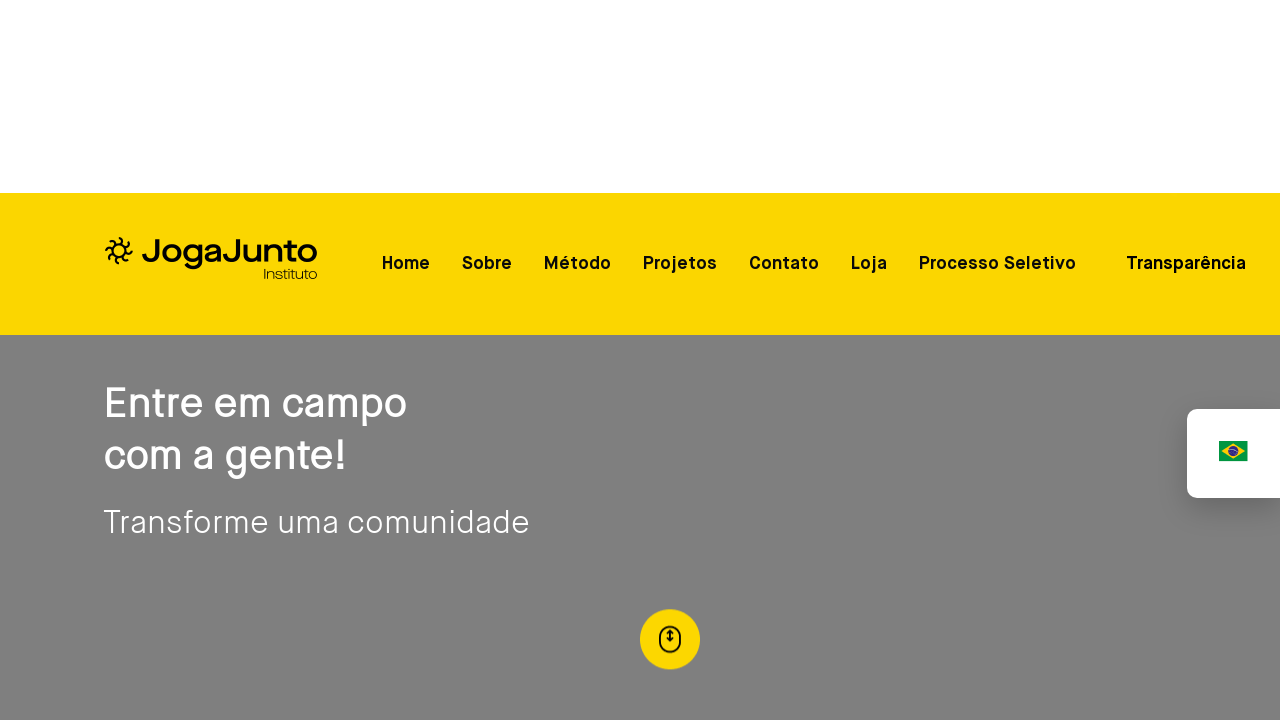

Contact form loaded and name field is visible
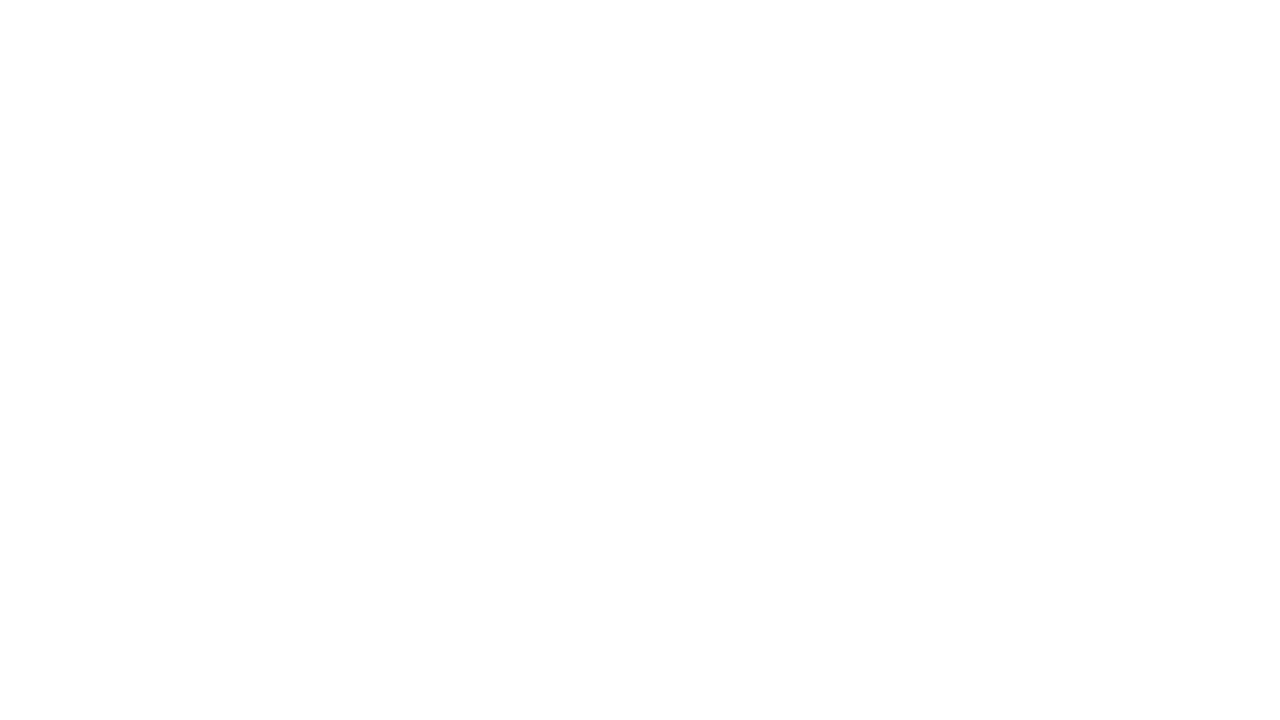

Filled name field with 'Maria Santos' on input[name='nome']
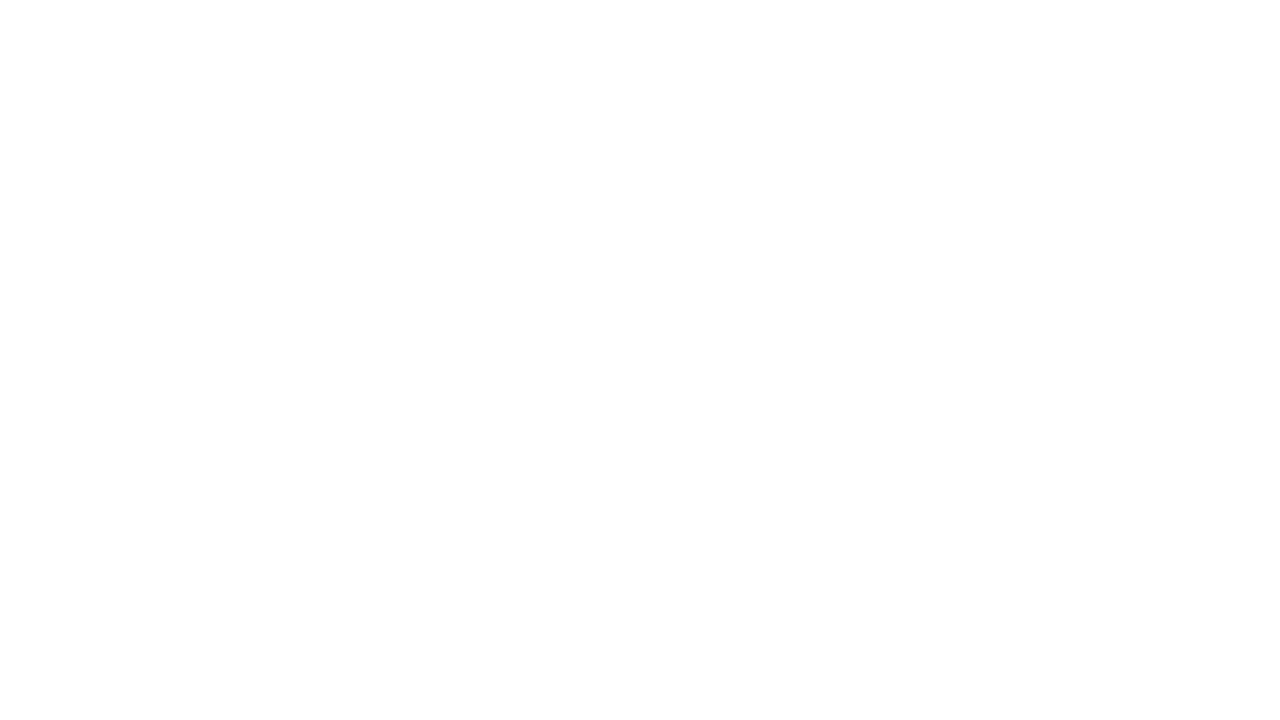

Filled email field with 'maria.santos@testmail.com.br' on input[name='email']
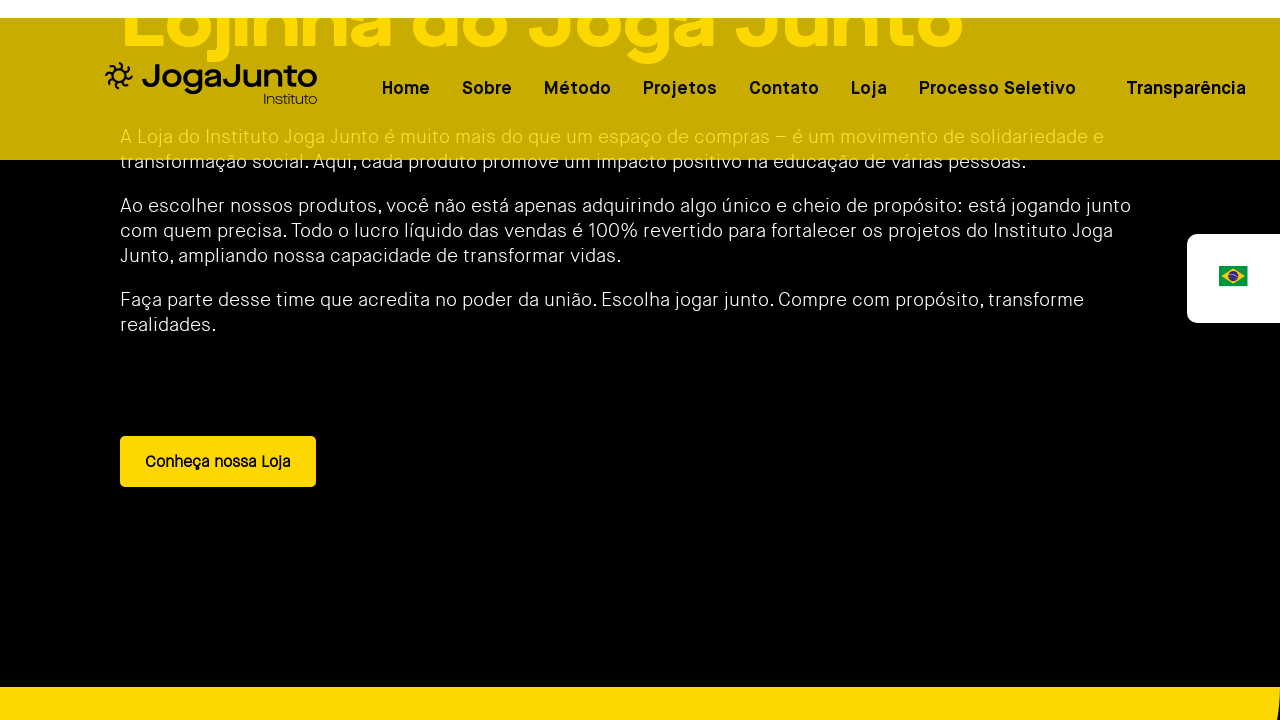

Filled message field with service inquiry text on textarea[name='body']
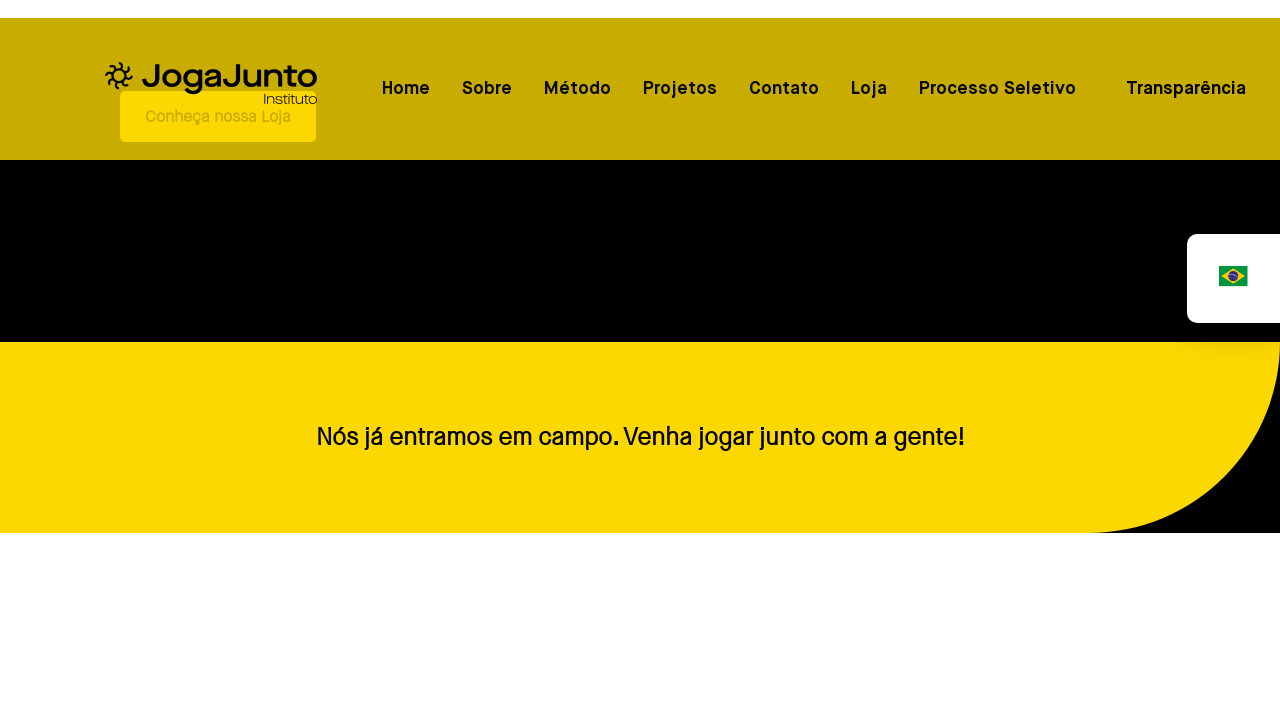

Selected 'Contratar profissionais' from subject dropdown on select[name='assunto']
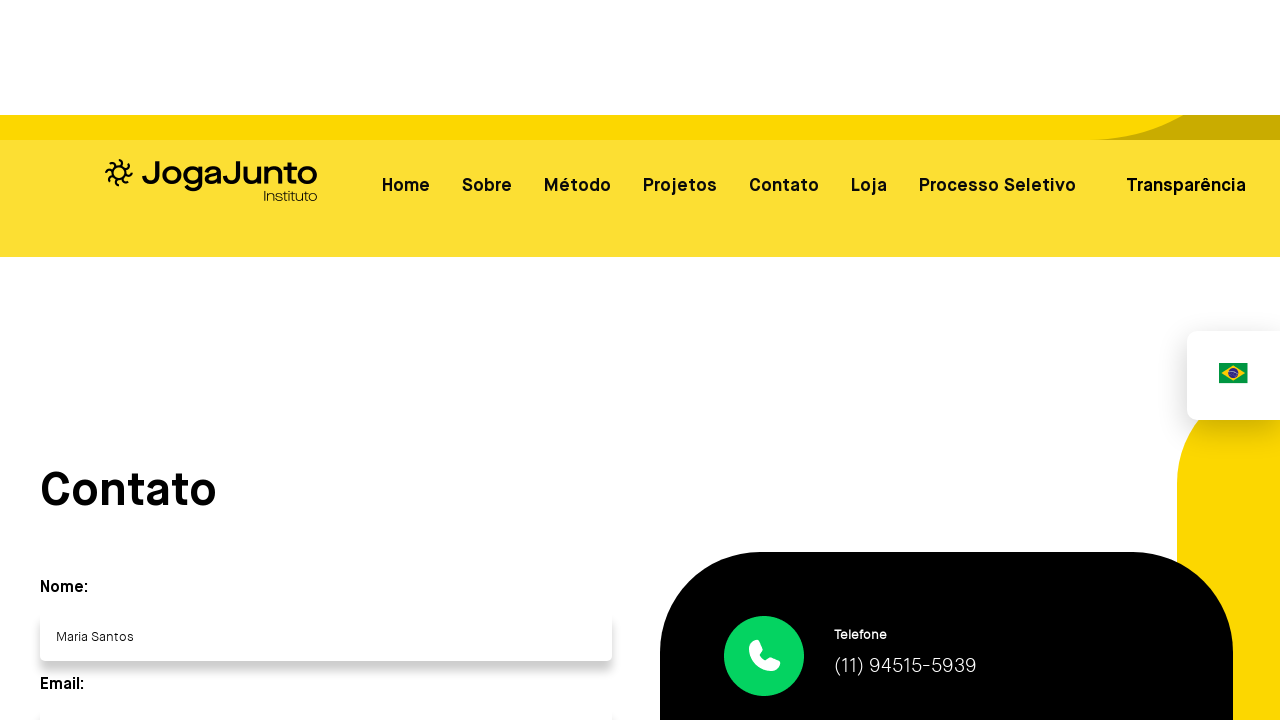

Clicked submit button to send contact form at (127, 361) on xpath=//form//button[@type='submit']
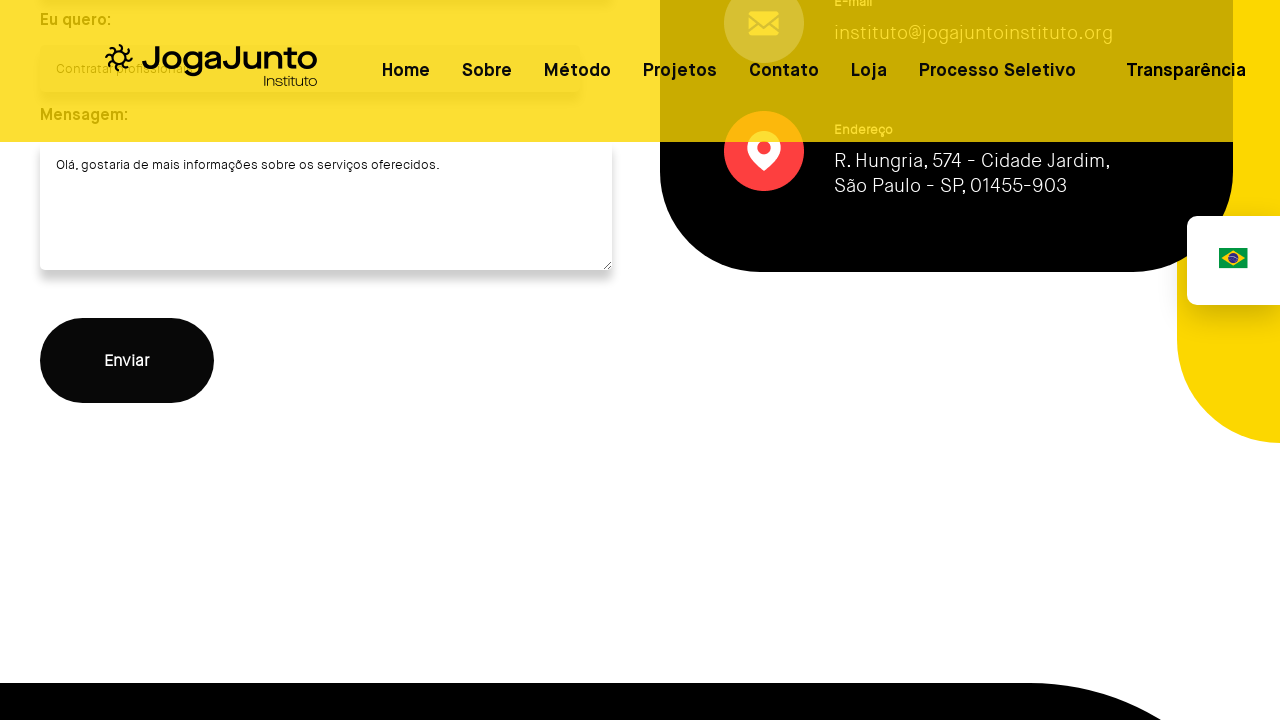

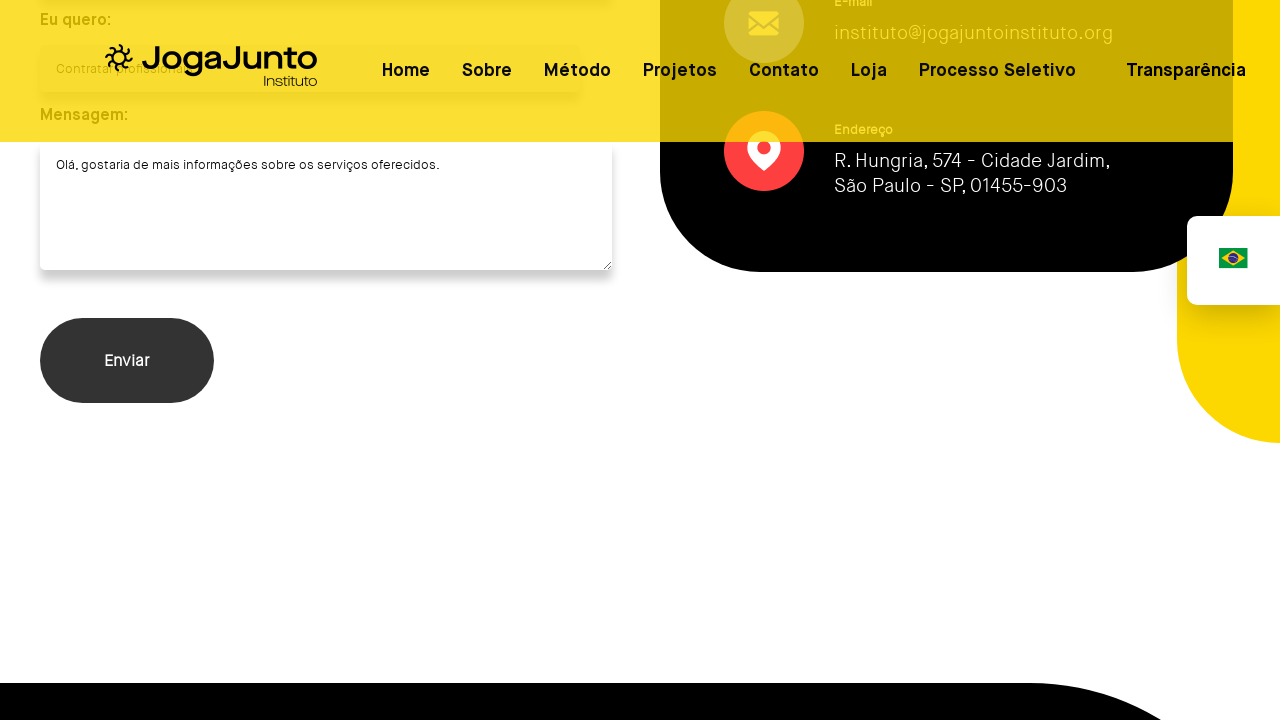